Tests the distance calculator functionality by entering two city names (Riga and Liepaja) and submitting the form to calculate the distance between them.

Starting URL: https://www.distancefromto.net/

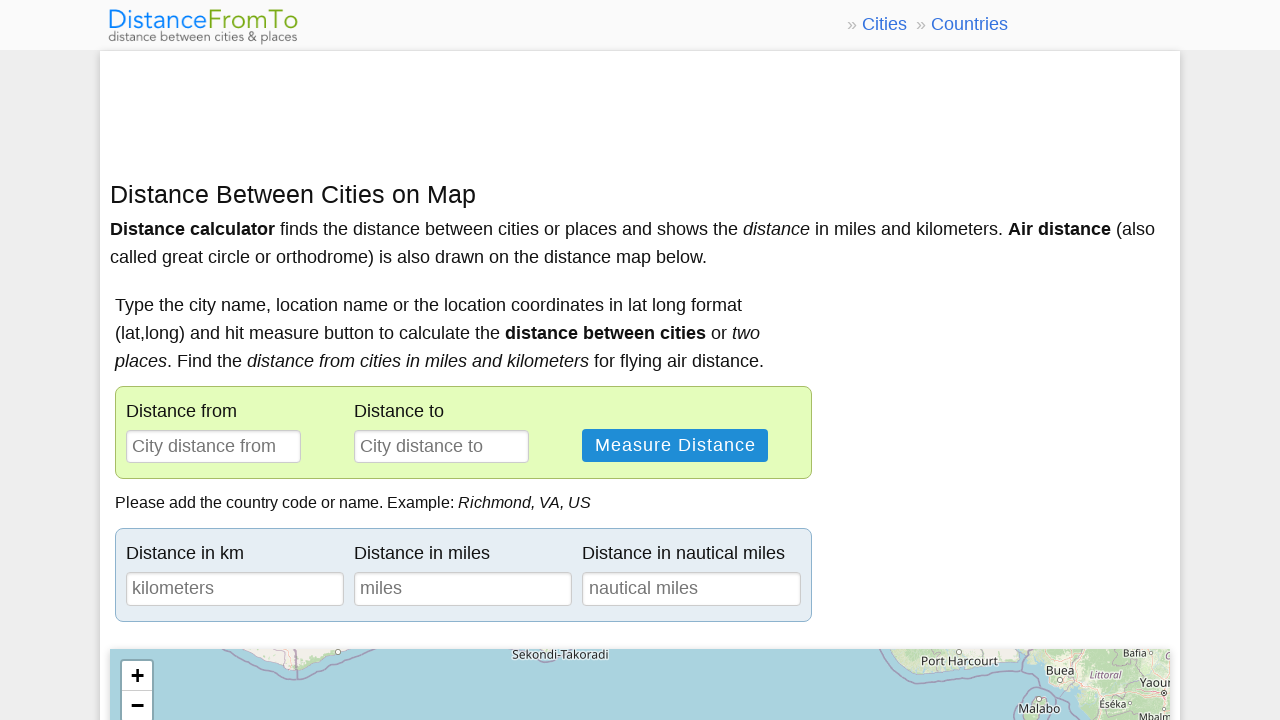

Distance calculator form loaded
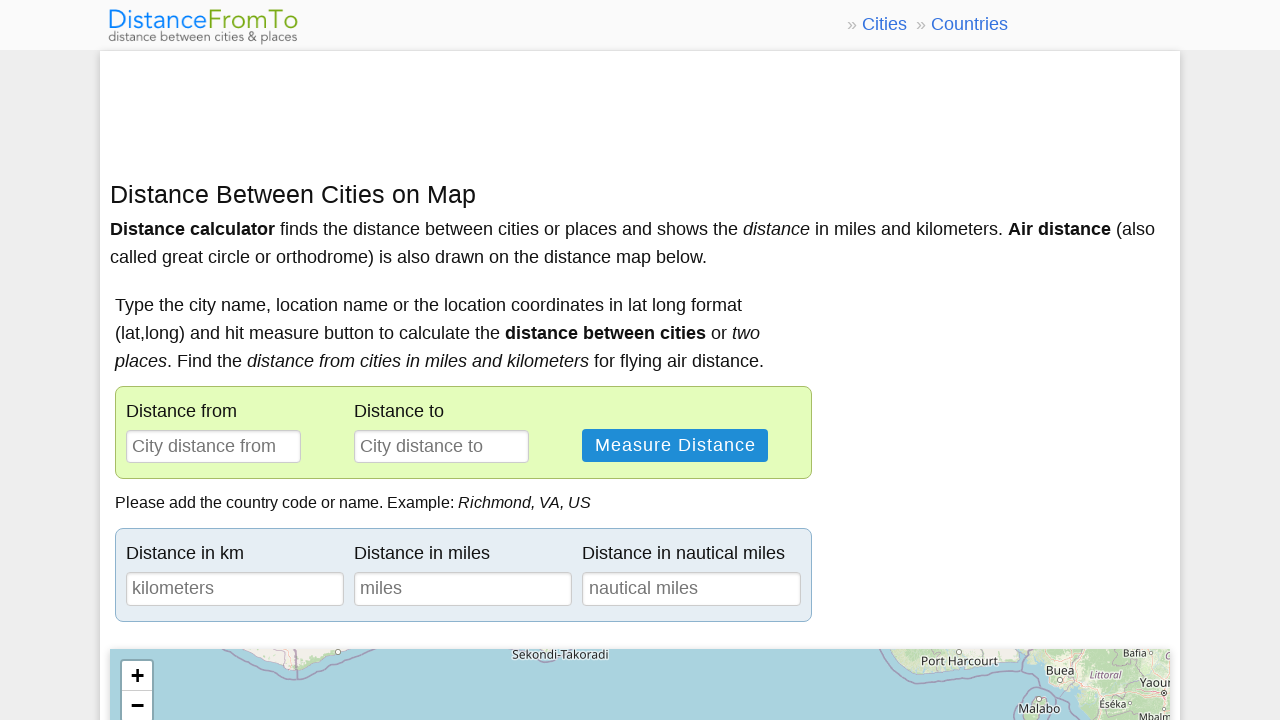

Entered 'Riga' as the starting city on #distancefrom
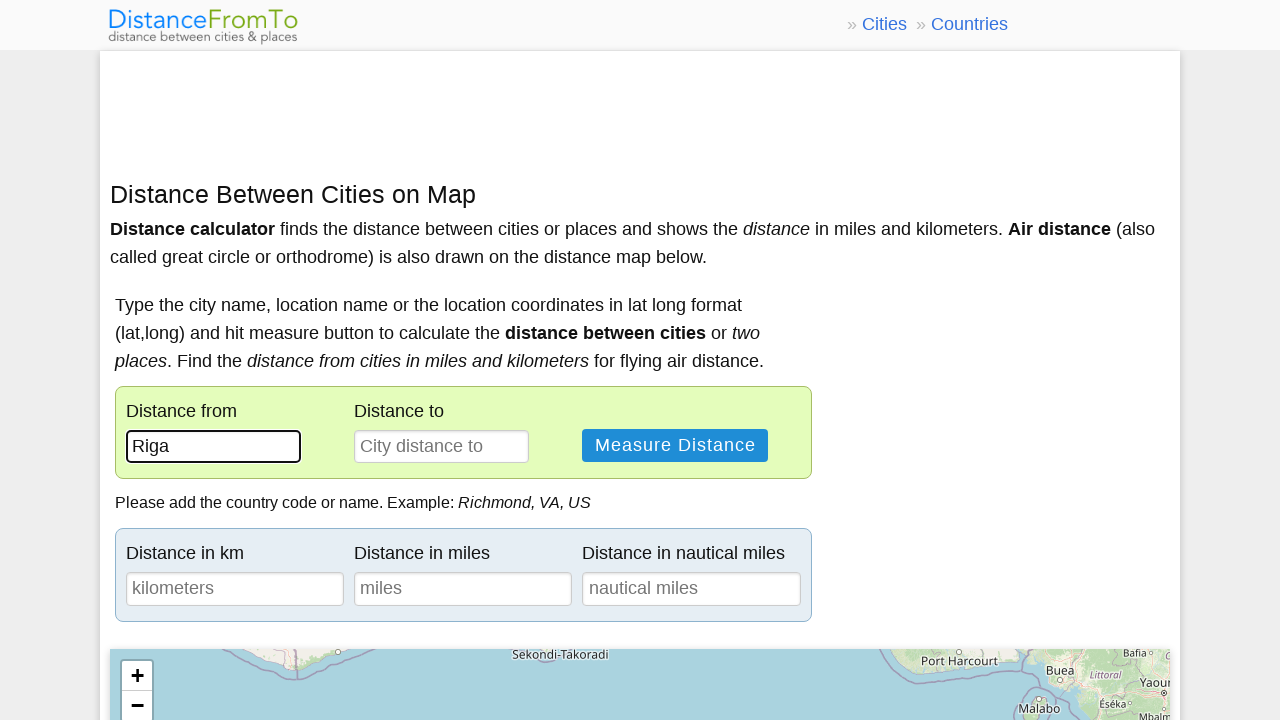

Entered 'Liepaja' as the destination city on #distanceto
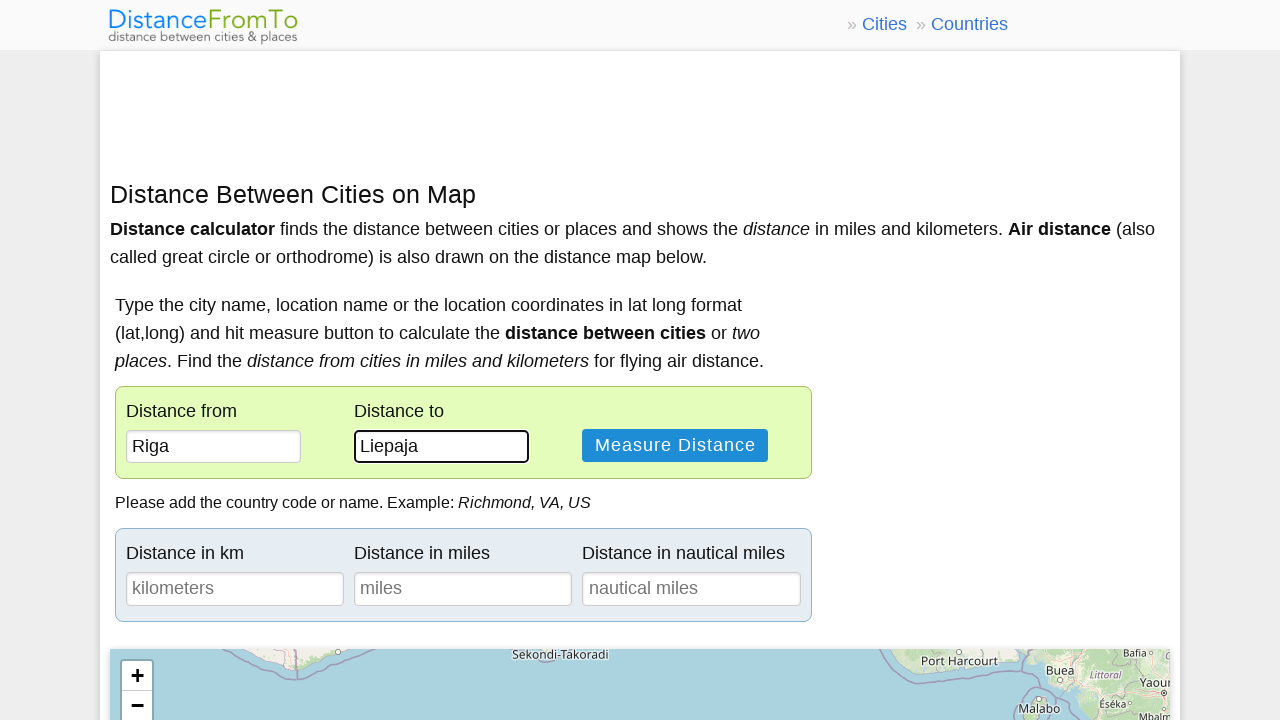

Clicked submit button to calculate distance at (675, 445) on #hae
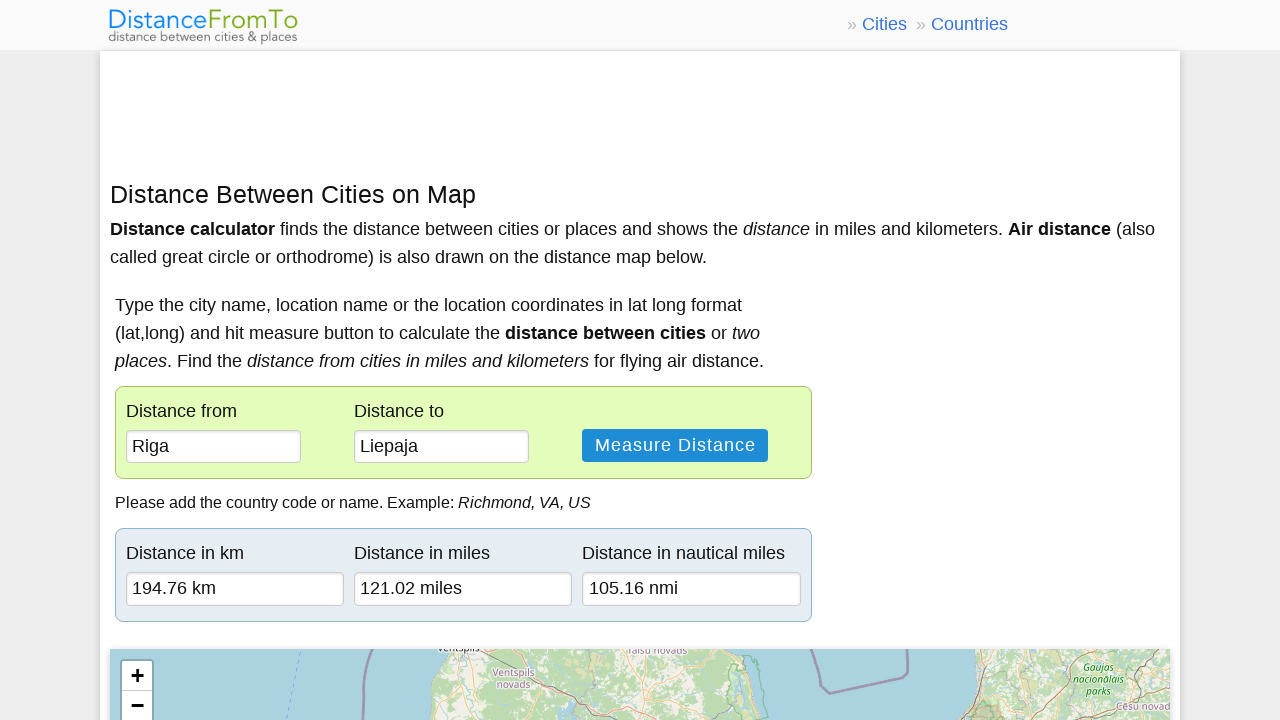

Distance calculation results loaded
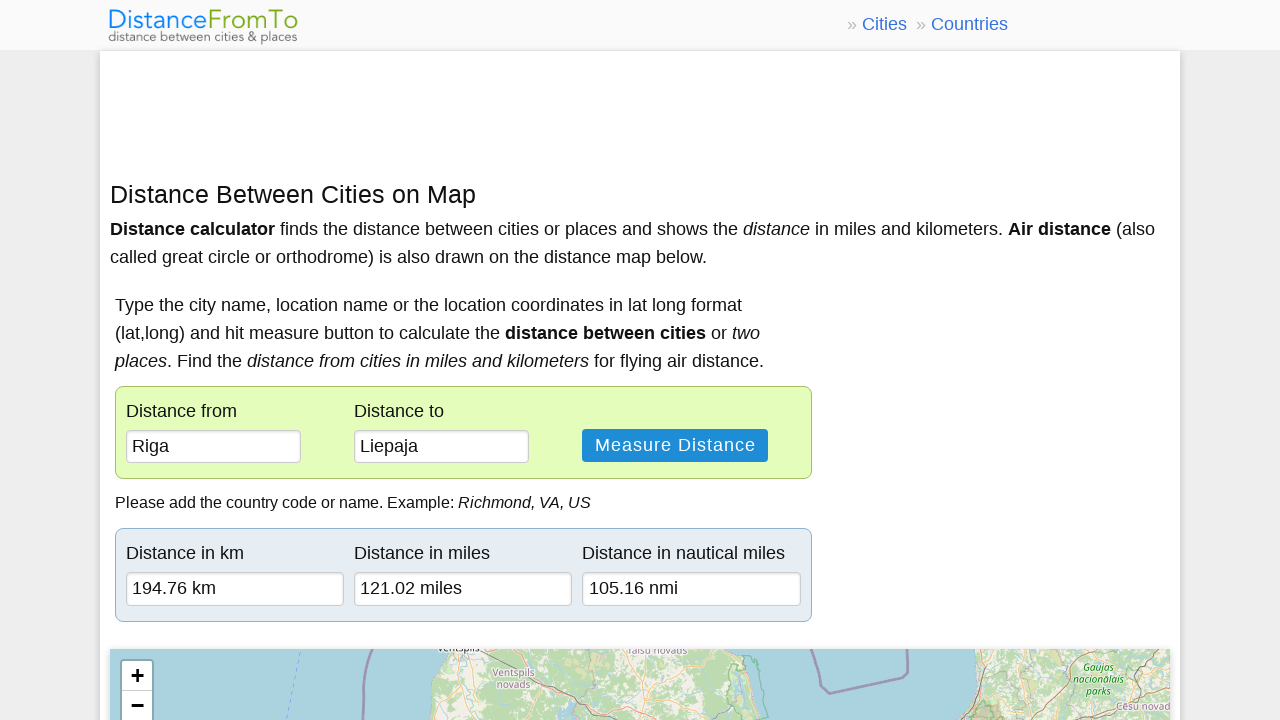

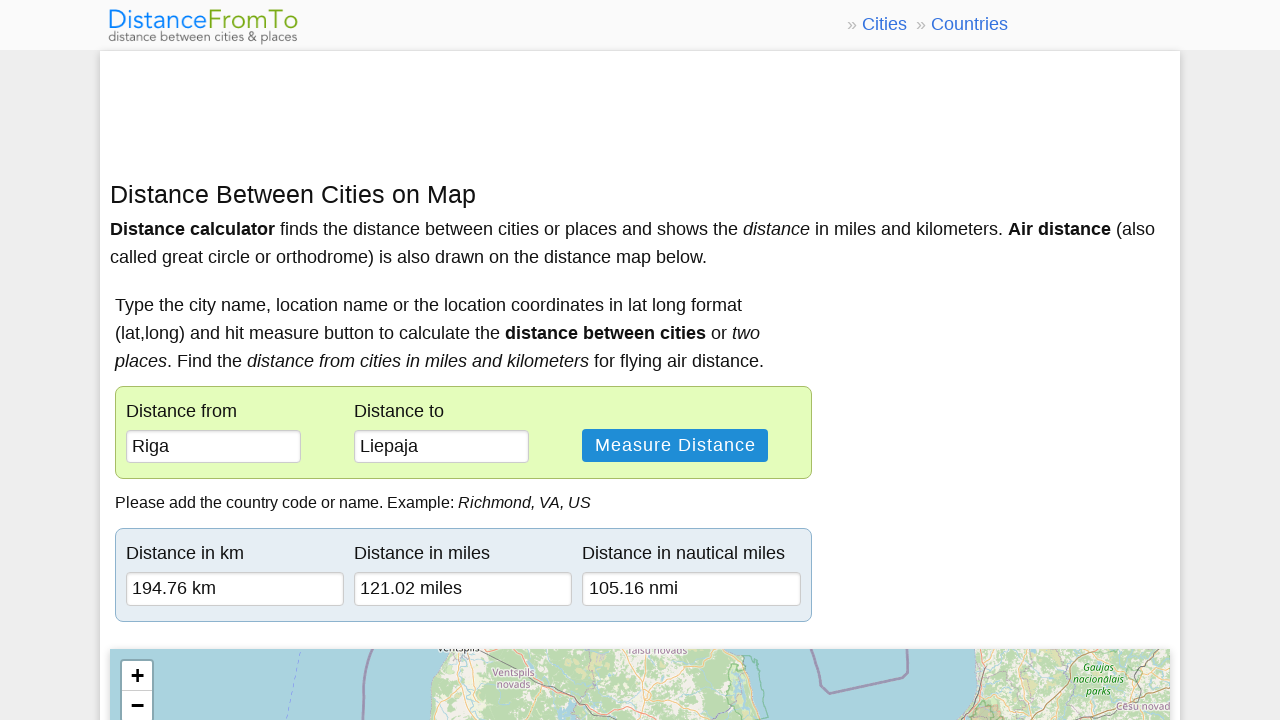